Tests login with invalid password and verifies the error message "Your password is invalid!" appears

Starting URL: http://the-internet.herokuapp.com/login

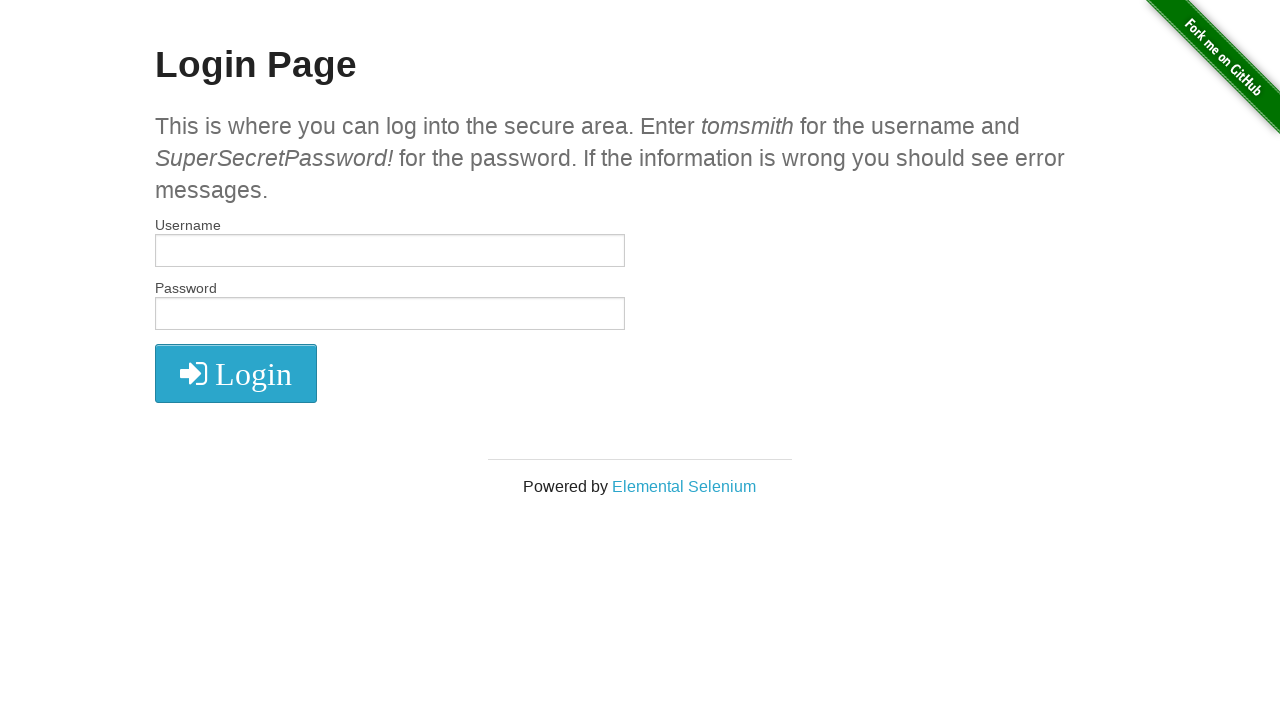

Filled username field with 'tomsmith' on input#username
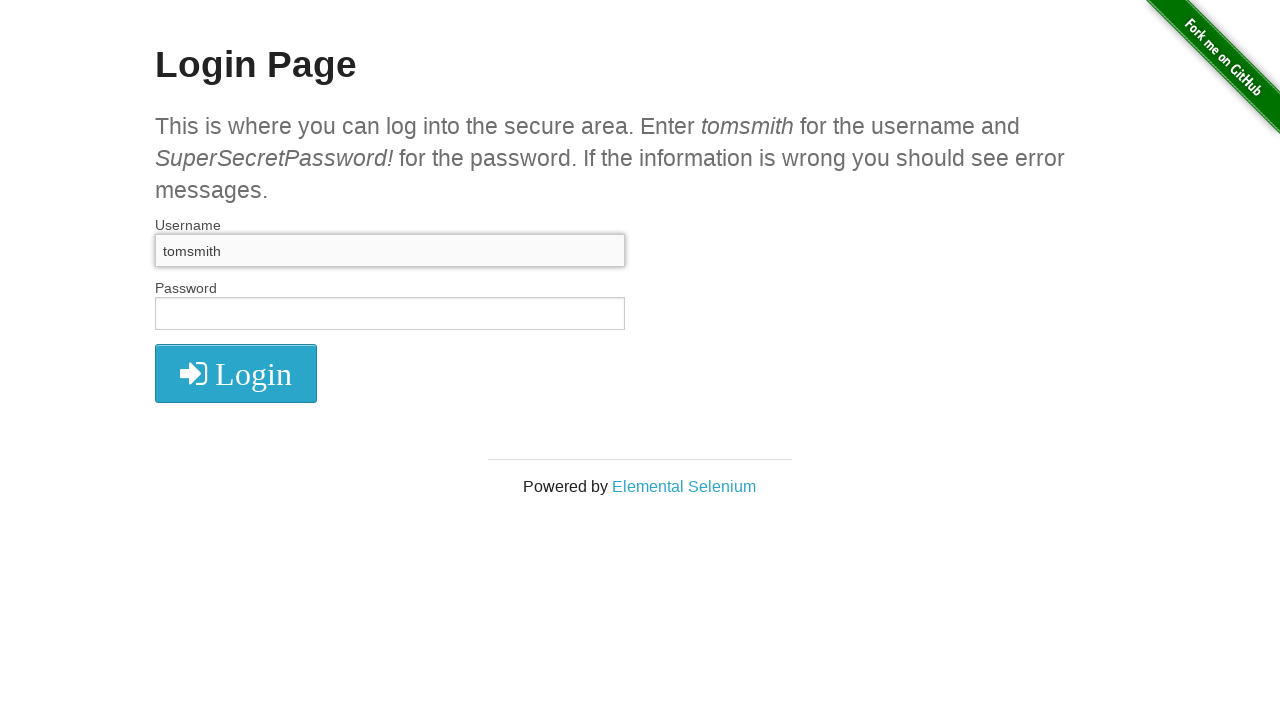

Filled password field with 'SuperSecretPassword' on input#password
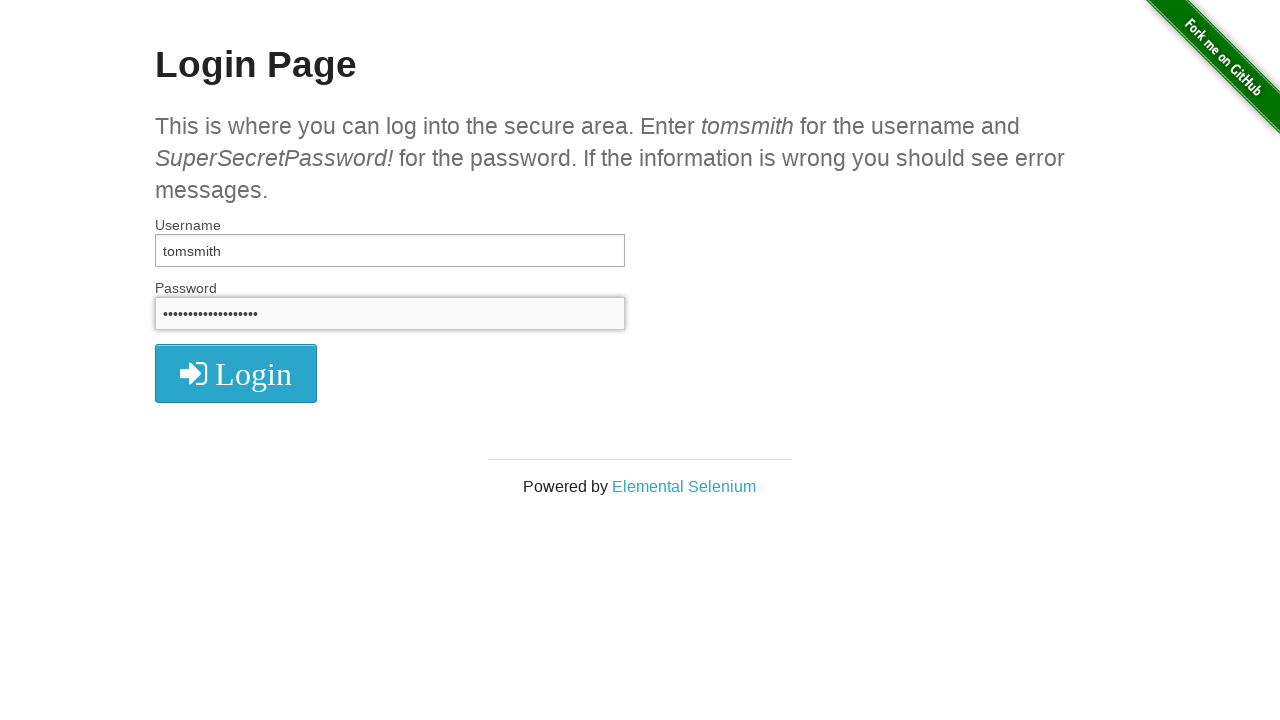

Clicked LOGIN button at (236, 373) on button.radius
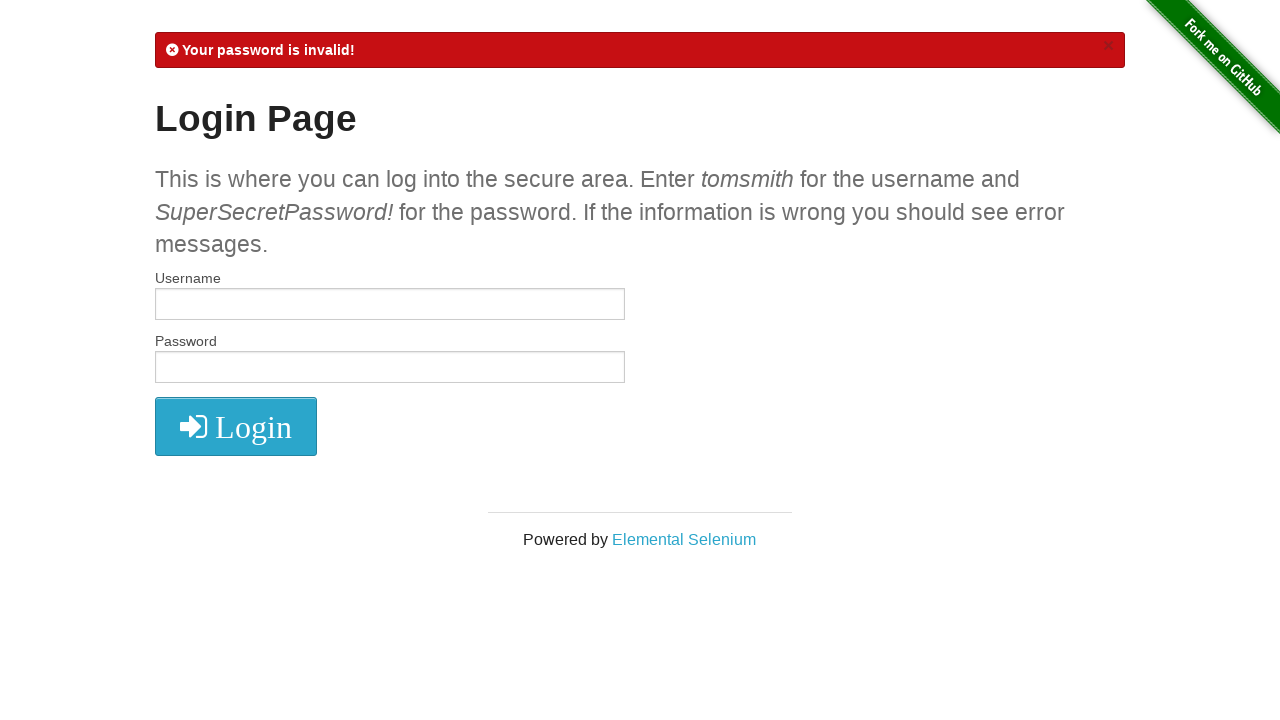

Waited for error message element to appear
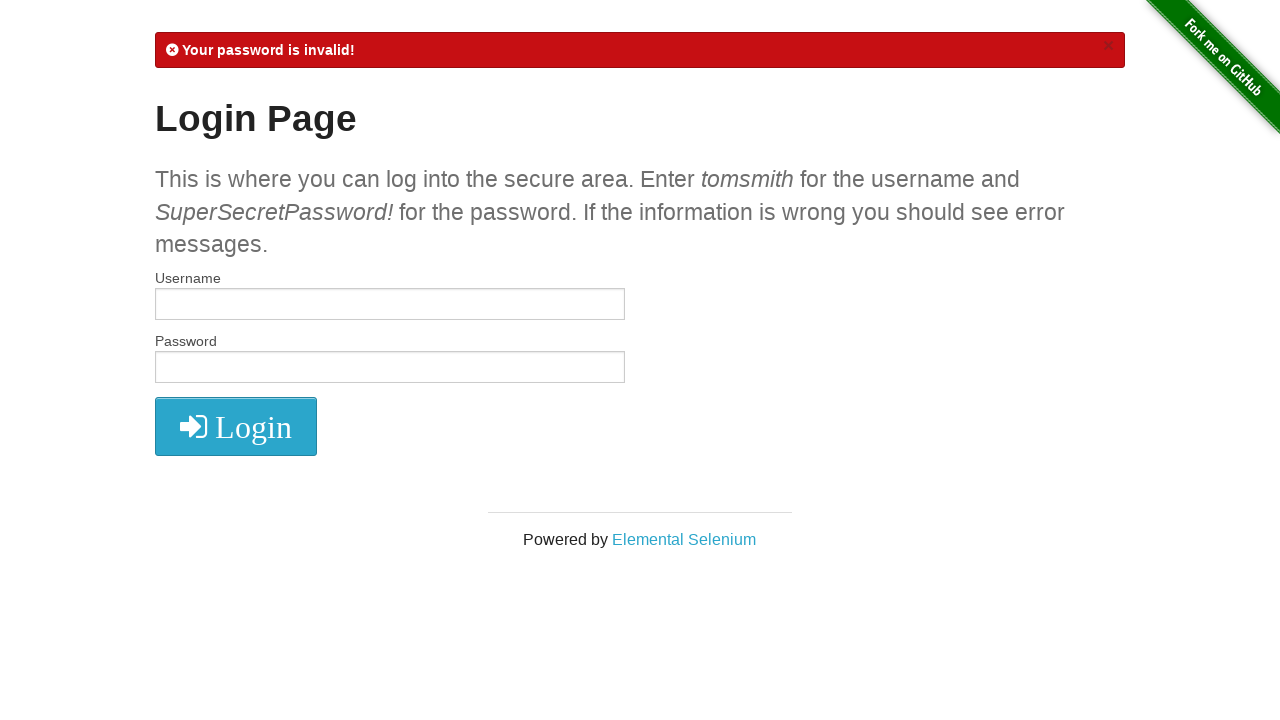

Verified error message contains 'Your password is invalid!'
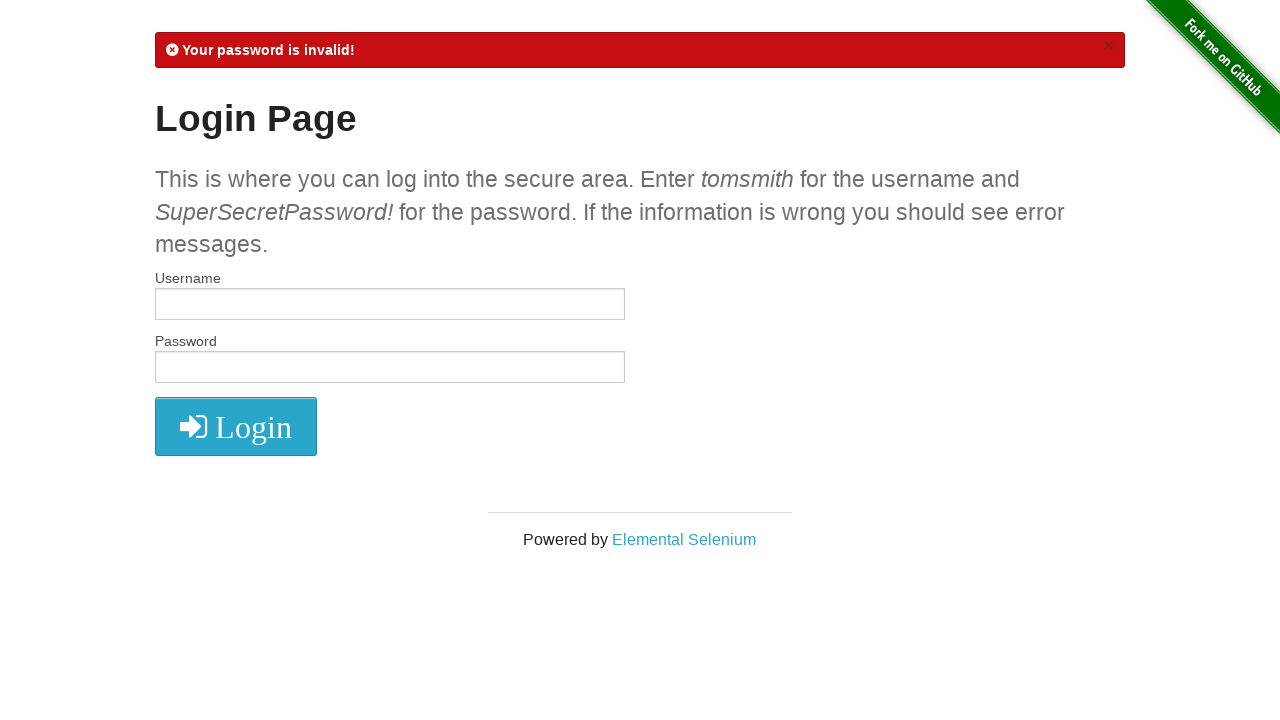

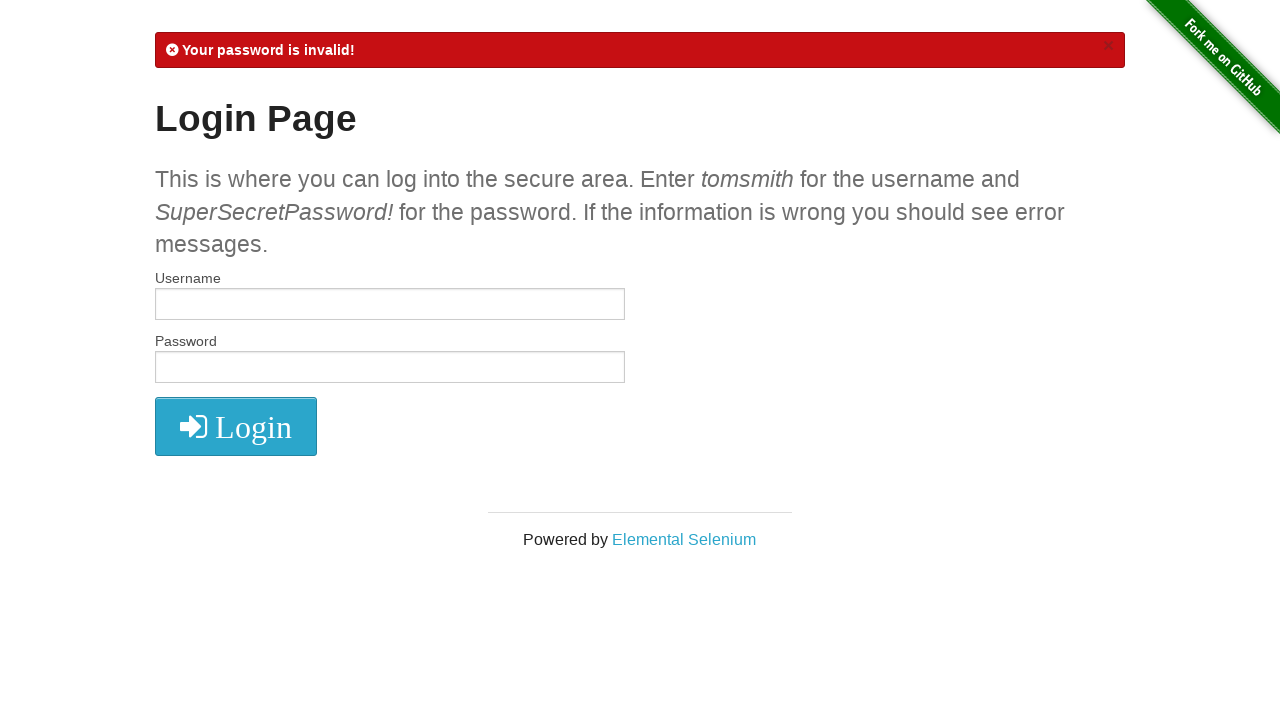